Tests the search functionality of an e-commerce site by searching for random products from a predefined list multiple times

Starting URL: https://prod-kurs.coderslab.pl/index.php

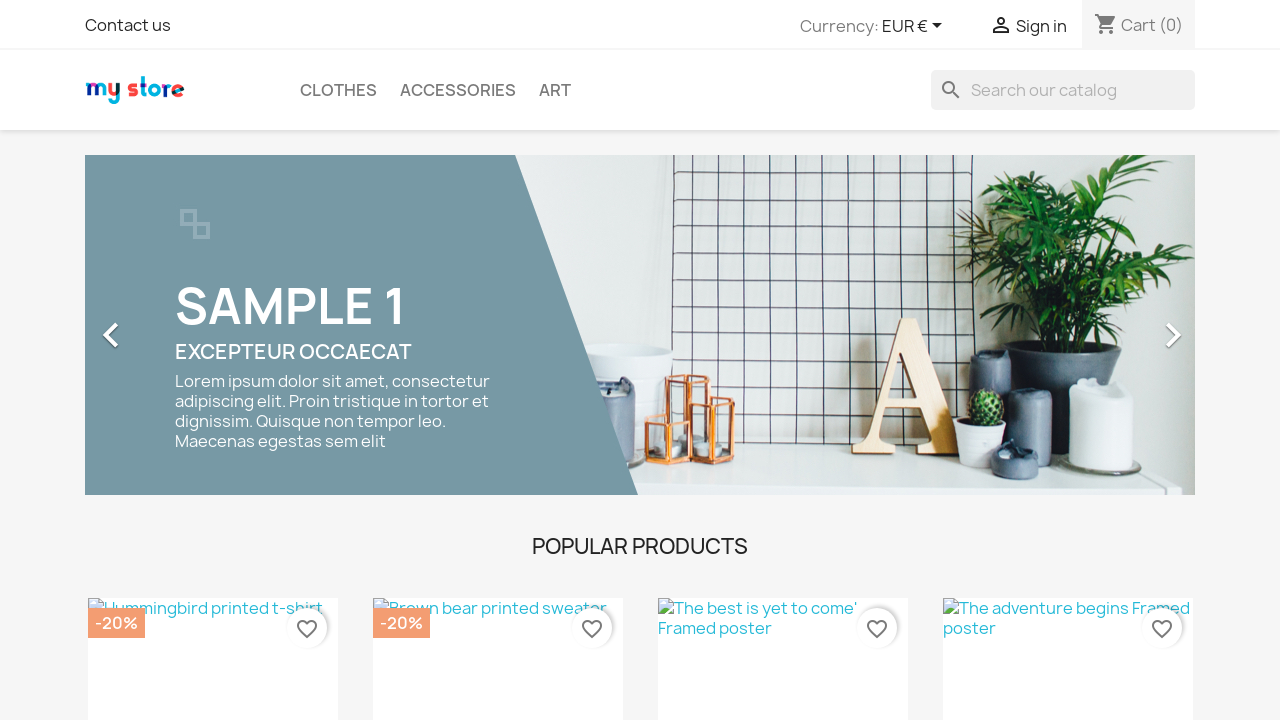

Generated random integer 24 for product selection
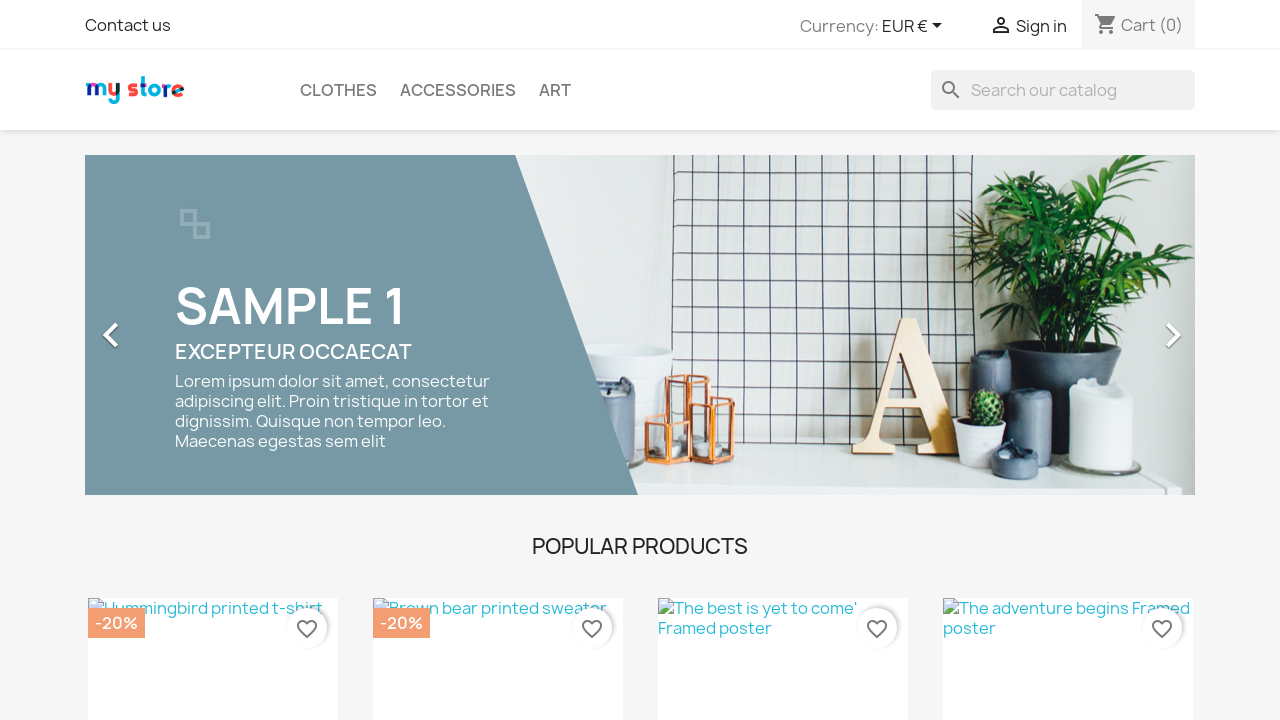

Cleared search field on input[name='s']
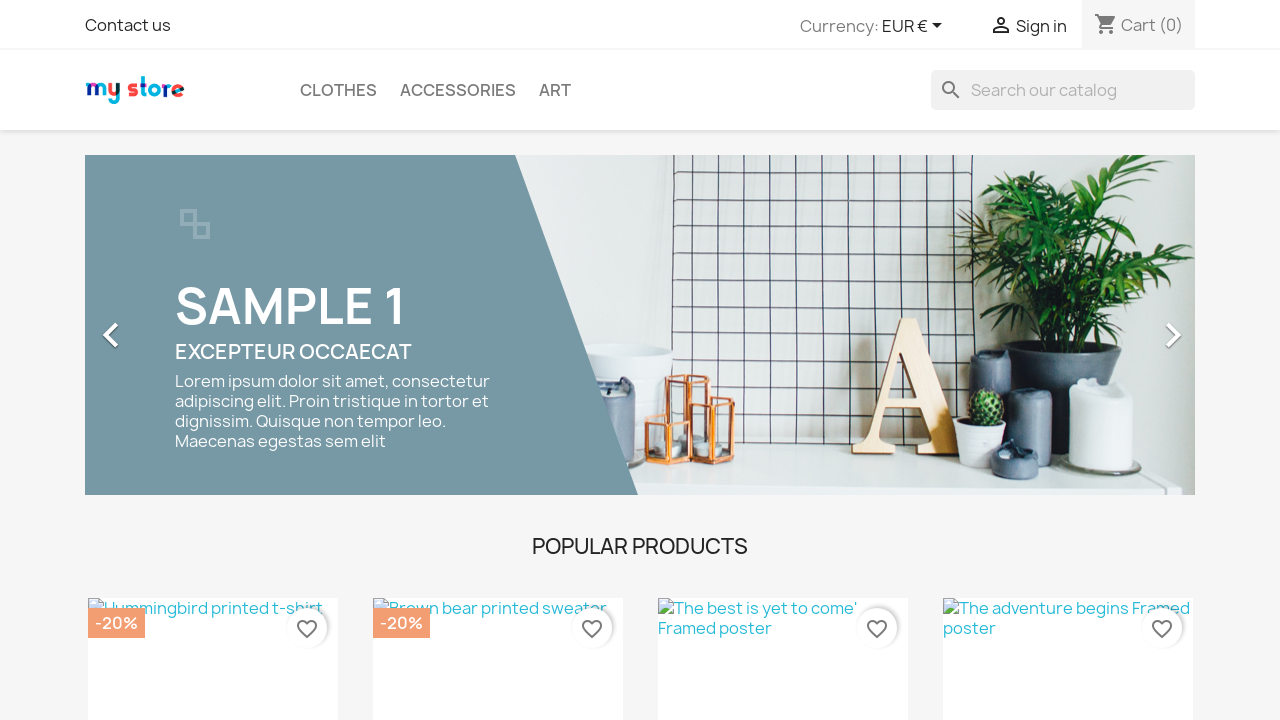

Filled search field with 't-shirt' on input[name='s']
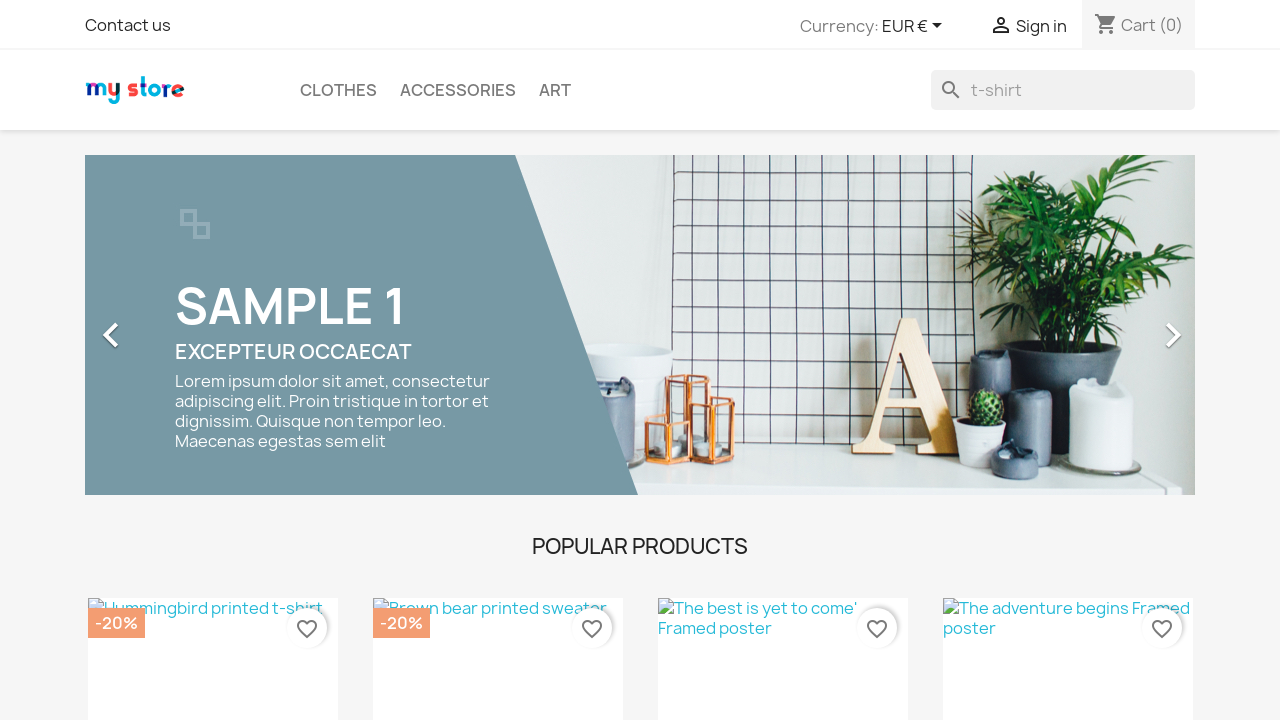

Pressed Enter to submit search for 't-shirt' on input[name='s']
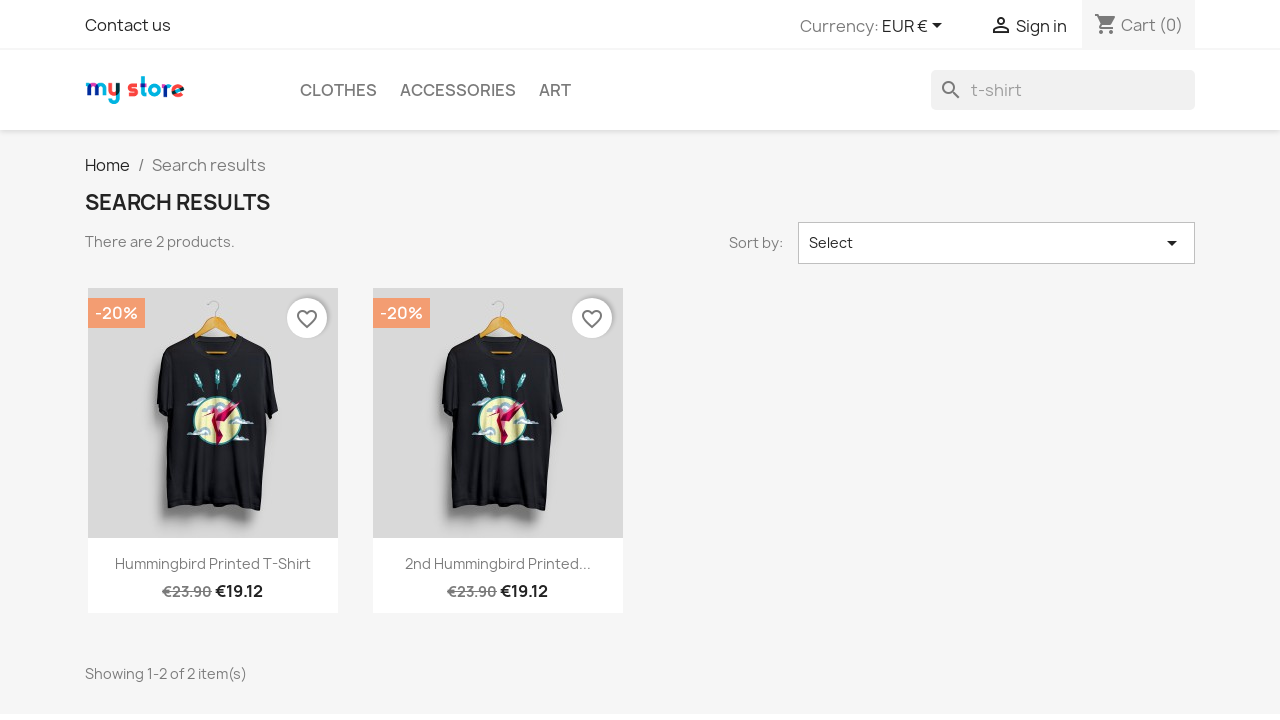

Clicked logo to return to homepage at (165, 90) on #_desktop_logo
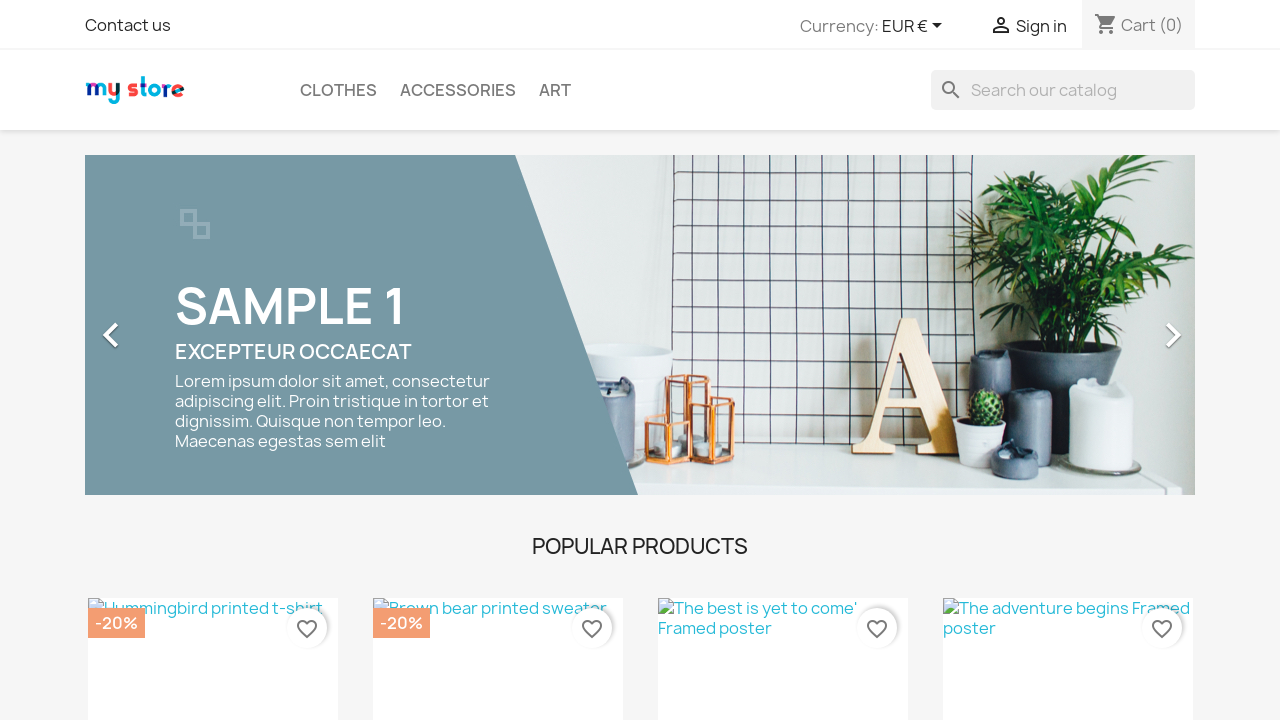

Generated random integer 15 for product selection
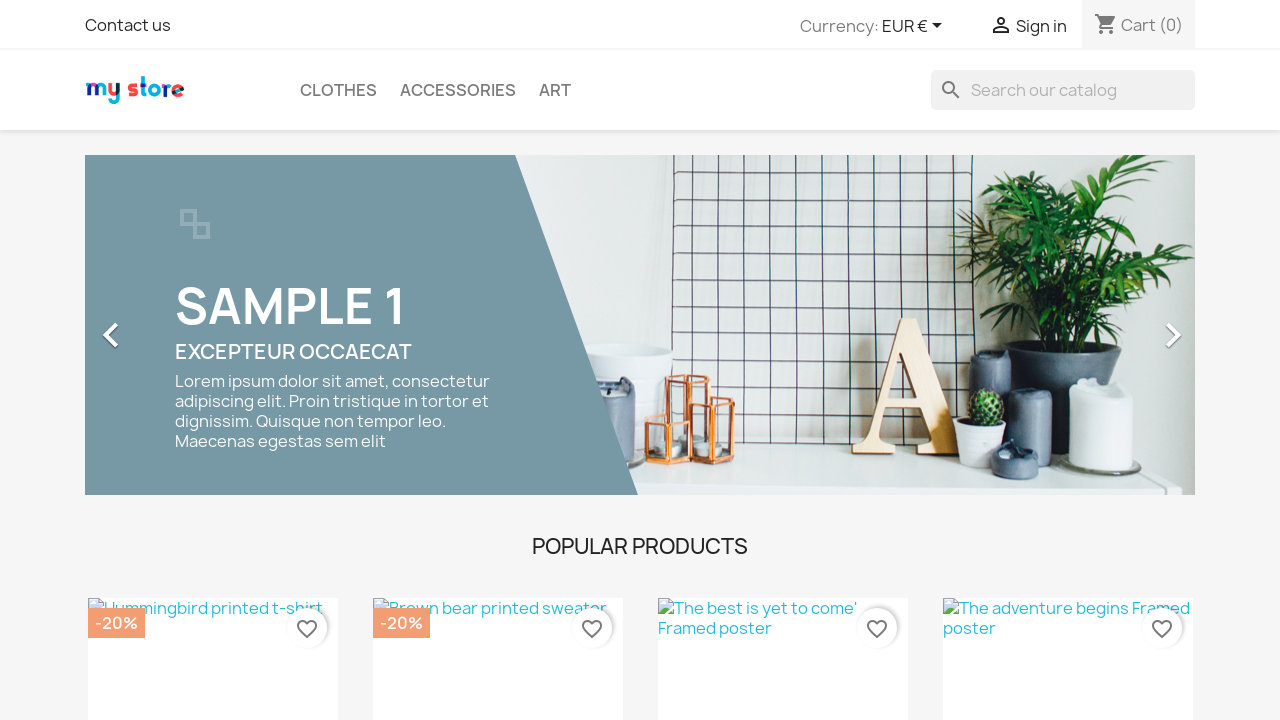

Cleared search field on input[name='s']
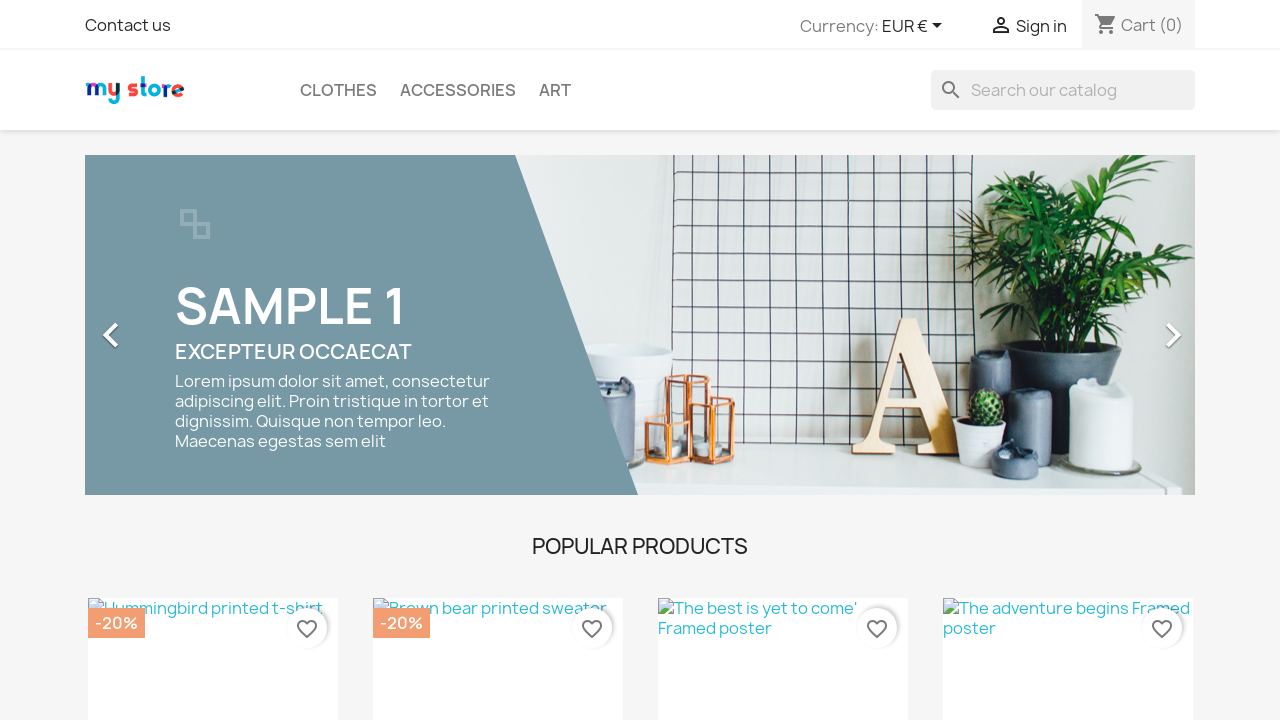

Filled search field with 'notebook' on input[name='s']
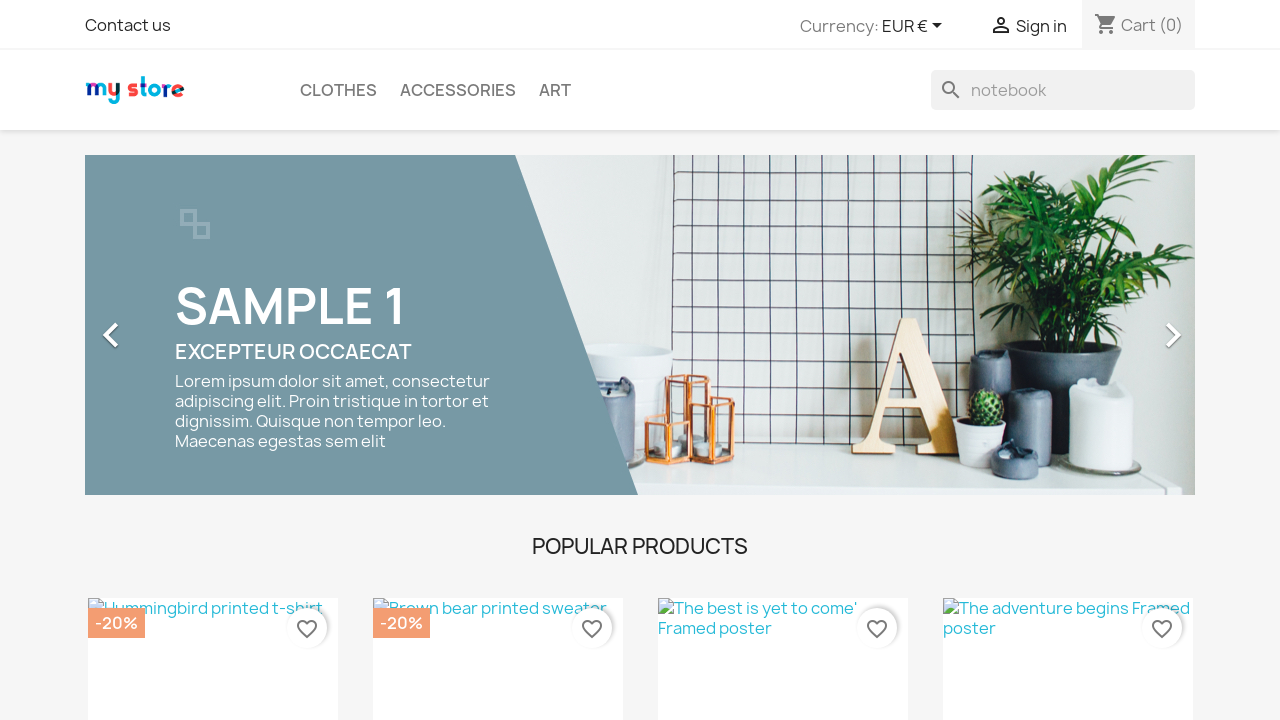

Pressed Enter to submit search for 'notebook' on input[name='s']
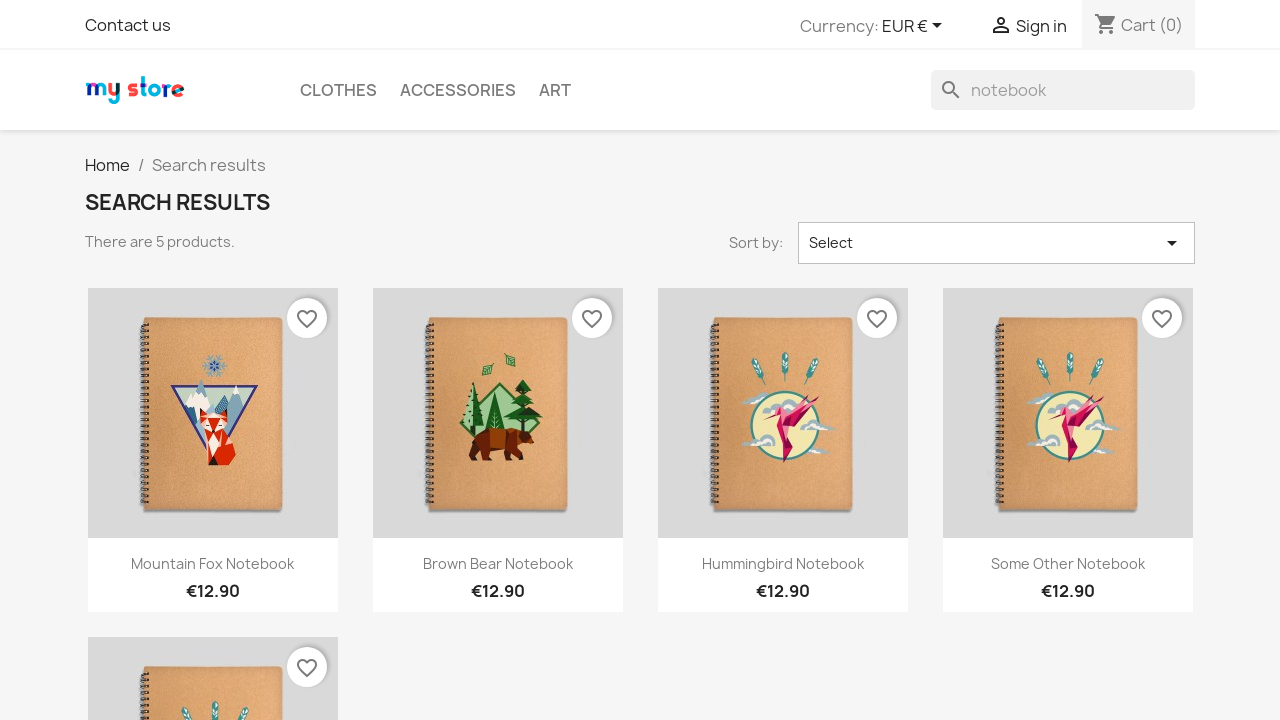

Clicked logo to return to homepage at (165, 90) on #_desktop_logo
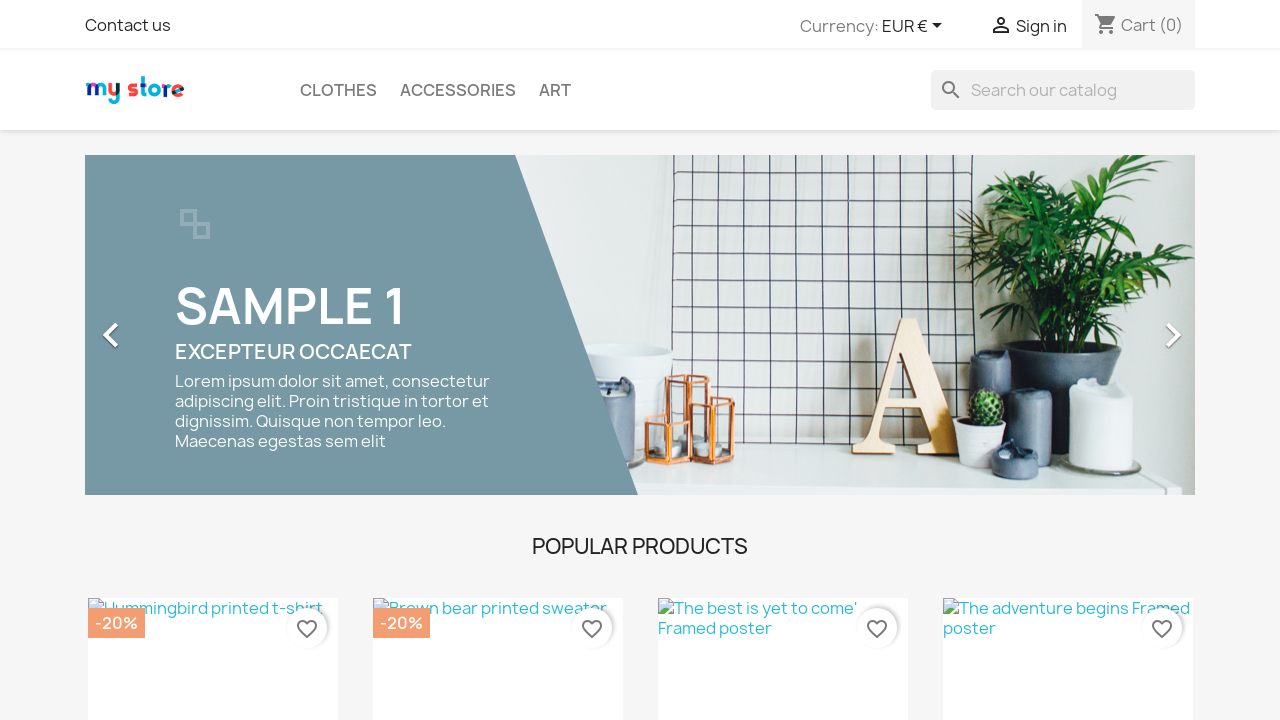

Generated random integer 19 for product selection
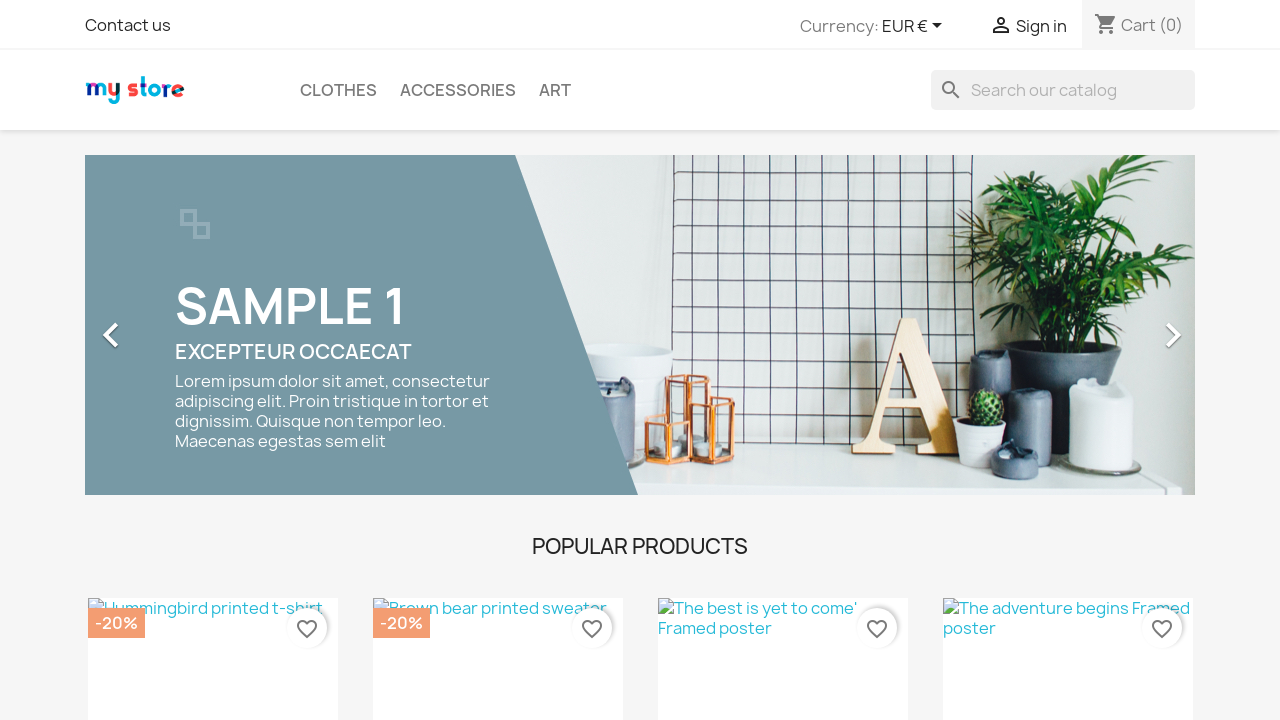

Cleared search field on input[name='s']
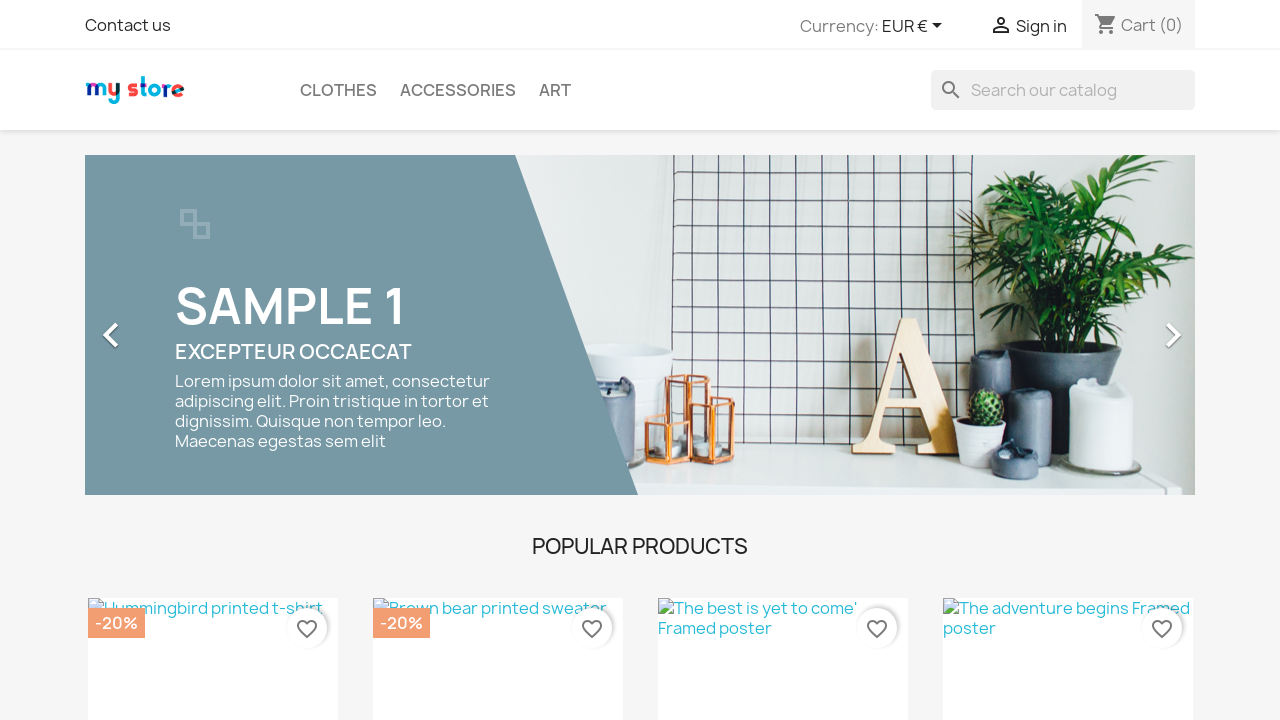

Filled search field with 'mug' on input[name='s']
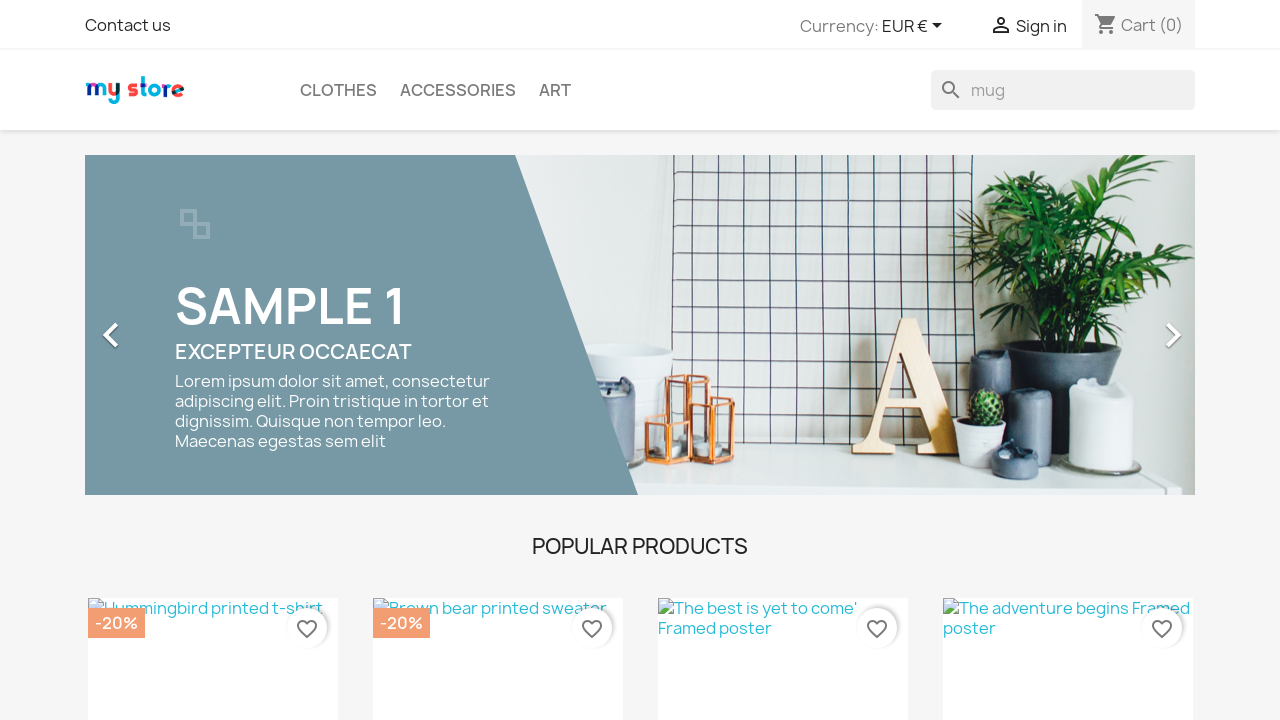

Pressed Enter to submit search for 'mug' on input[name='s']
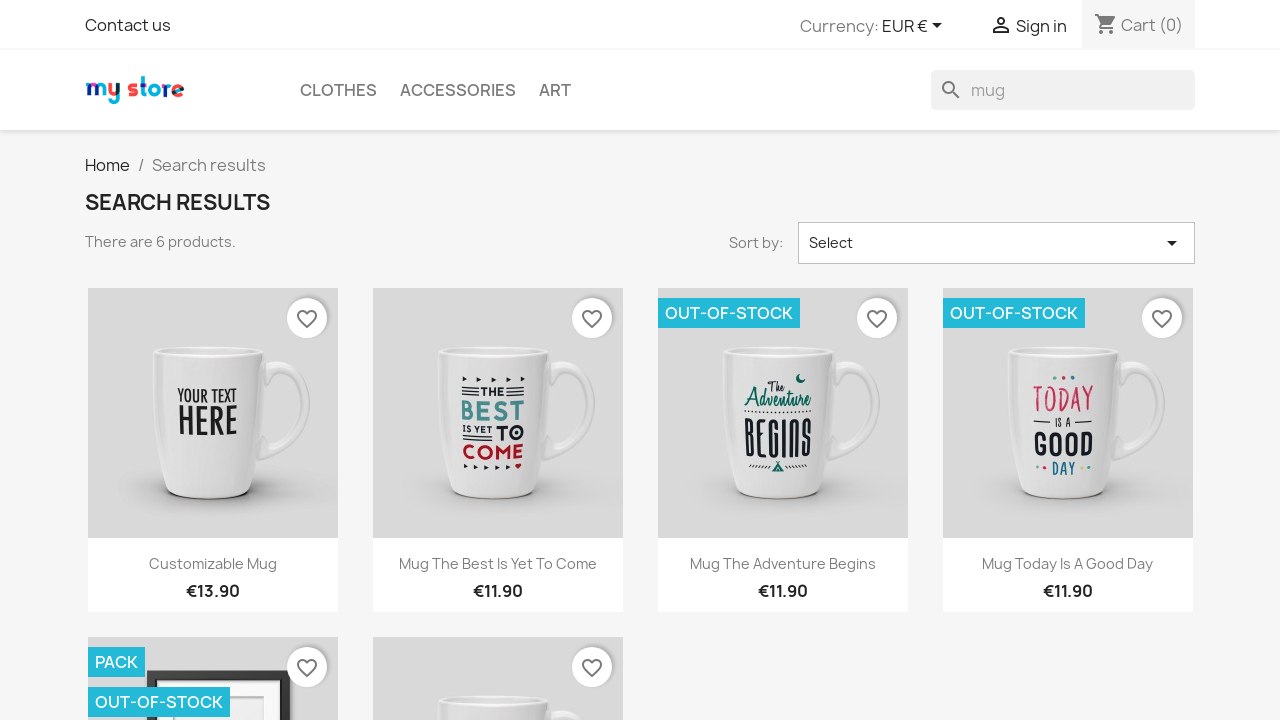

Clicked logo to return to homepage at (165, 90) on #_desktop_logo
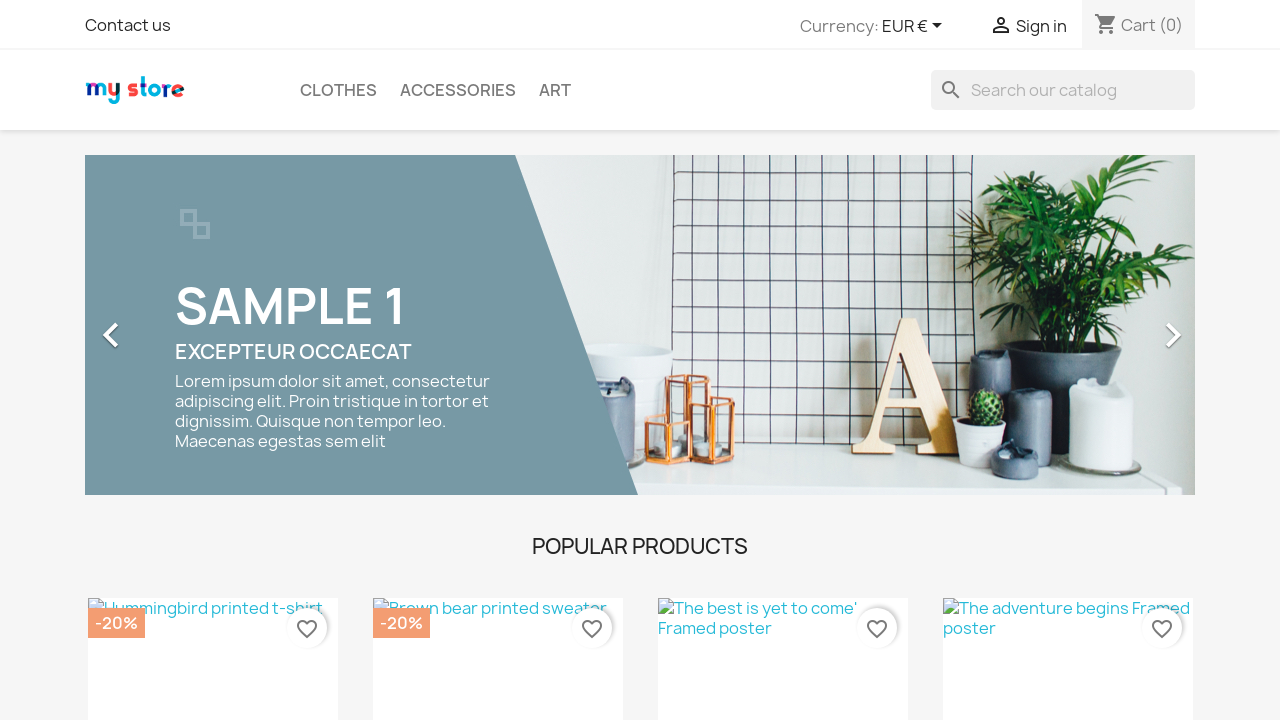

Generated random integer 40 for product selection
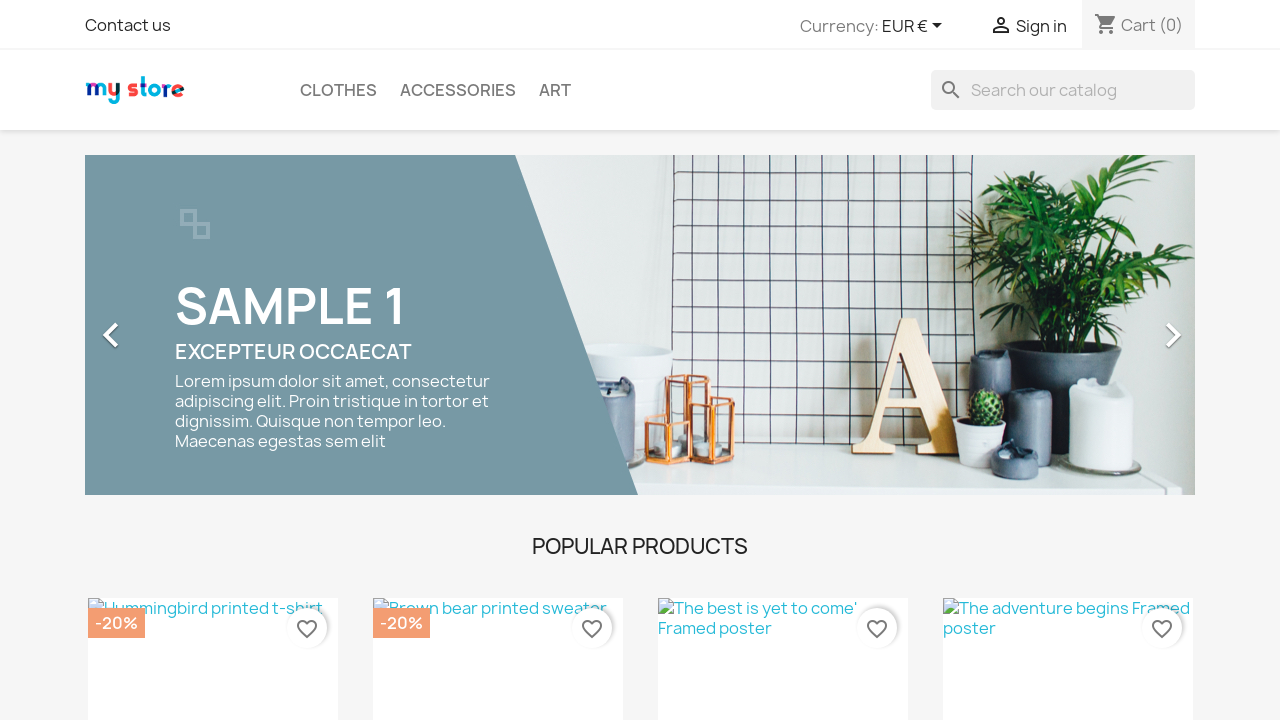

Cleared search field on input[name='s']
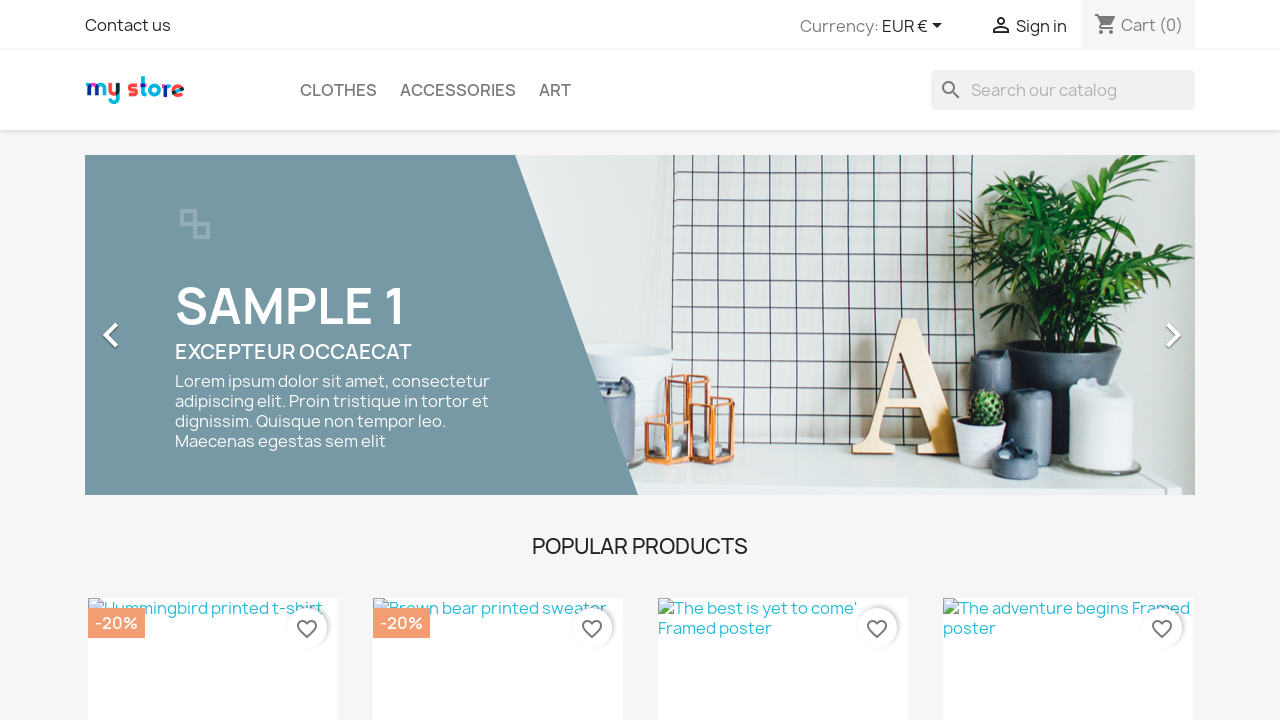

Filled search field with 'graphics' on input[name='s']
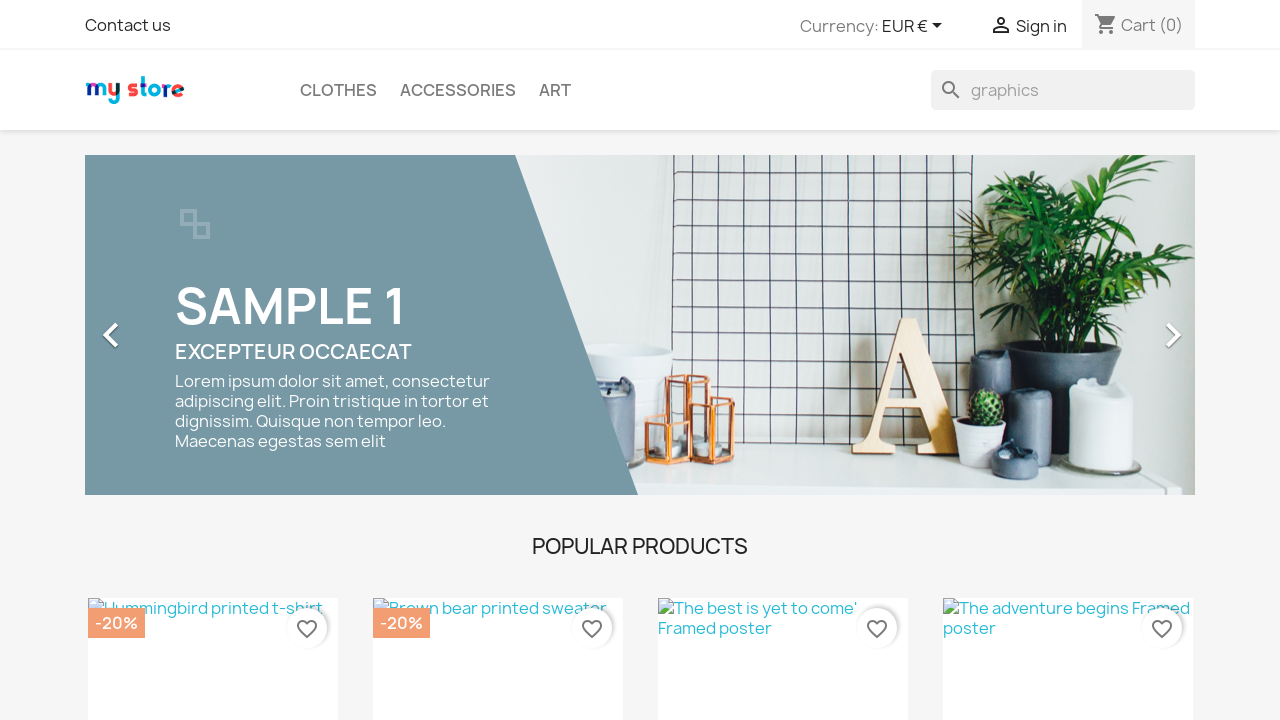

Pressed Enter to submit search for 'graphics' on input[name='s']
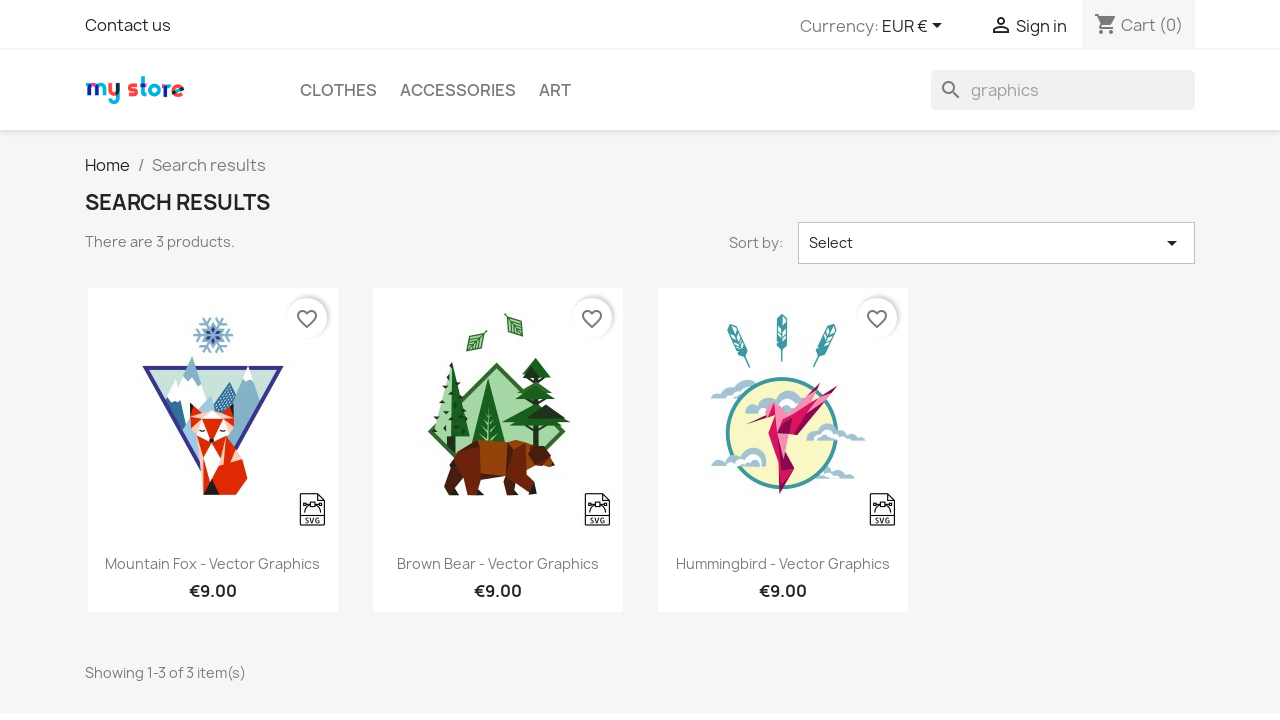

Clicked logo to return to homepage at (165, 90) on #_desktop_logo
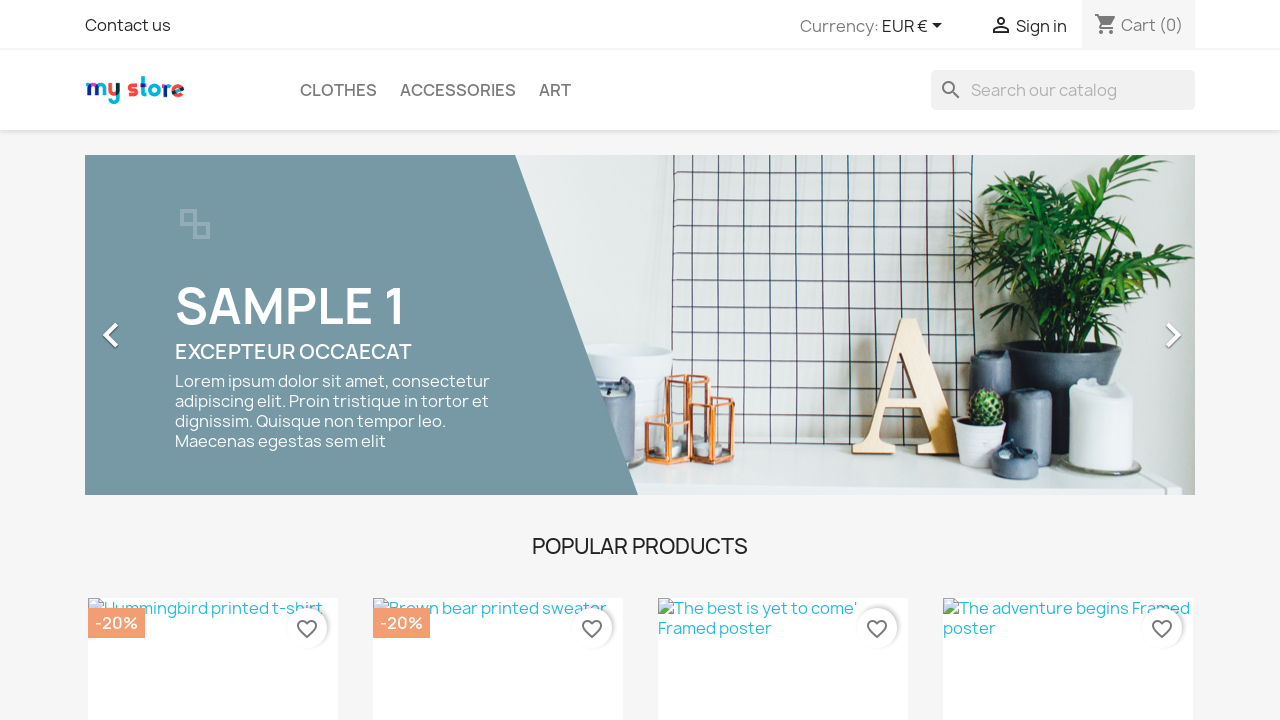

Generated random integer 13 for product selection
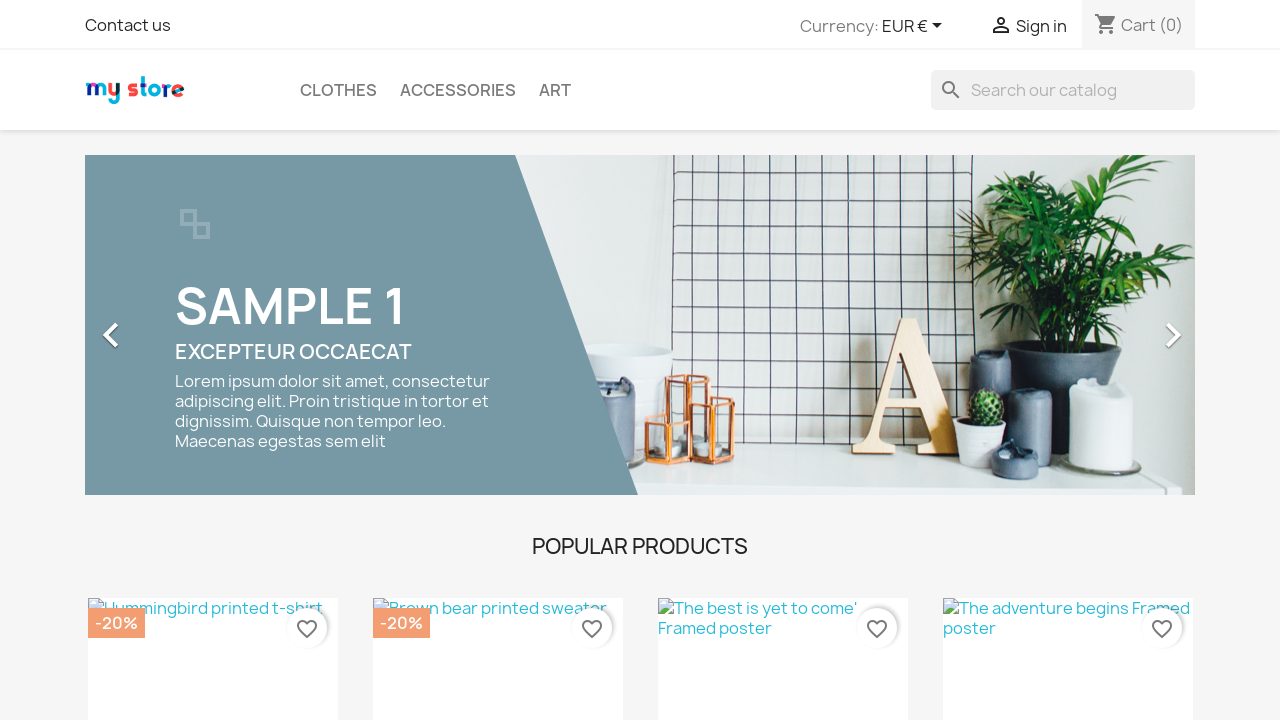

Cleared search field on input[name='s']
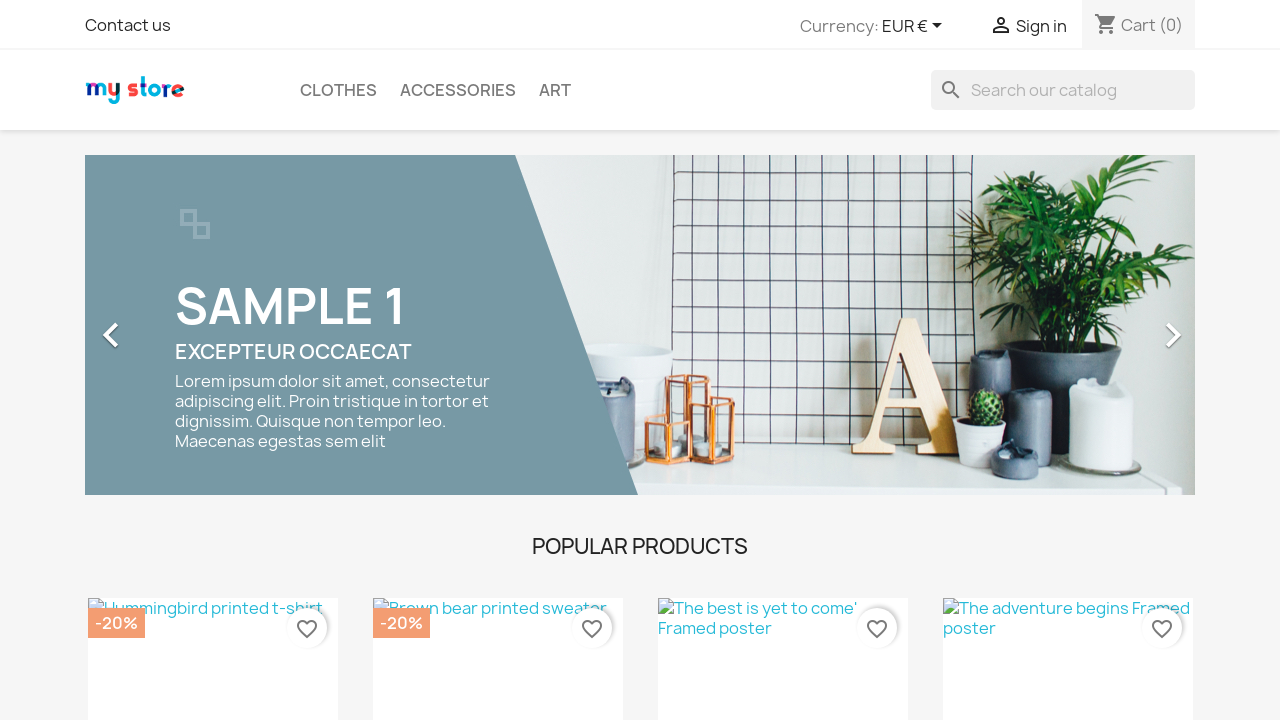

Filled search field with 'mug' on input[name='s']
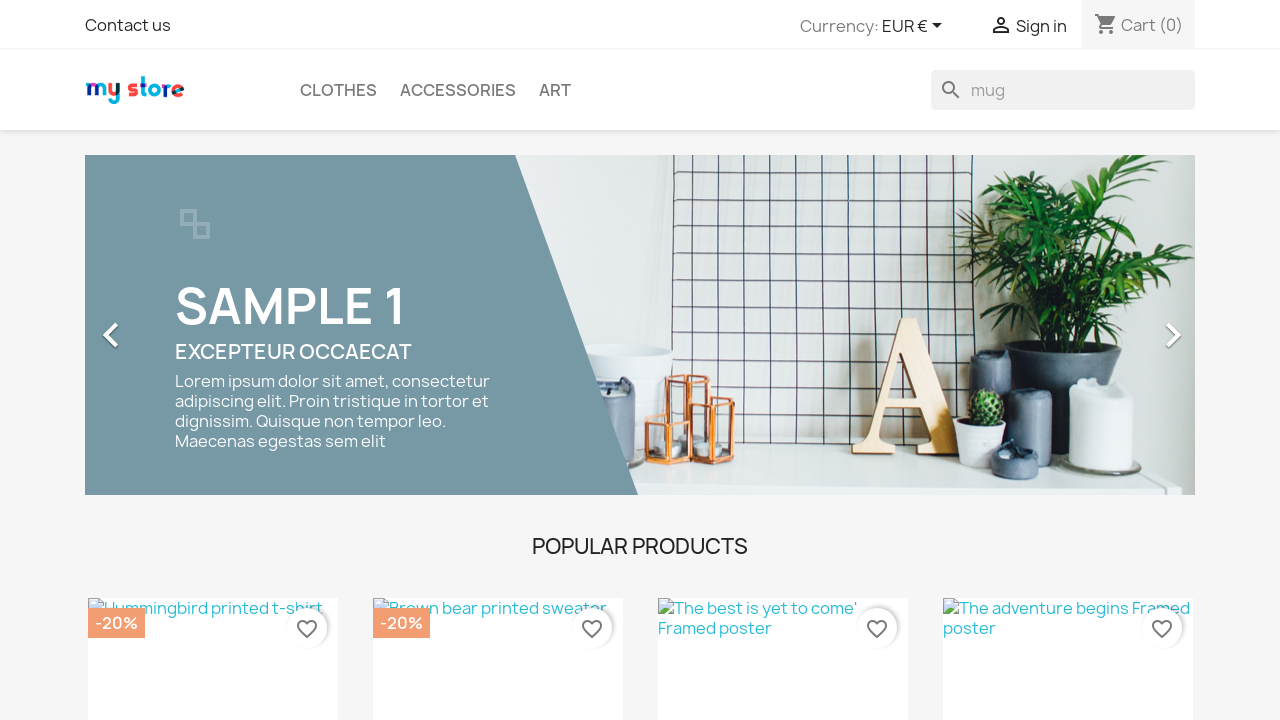

Pressed Enter to submit search for 'mug' on input[name='s']
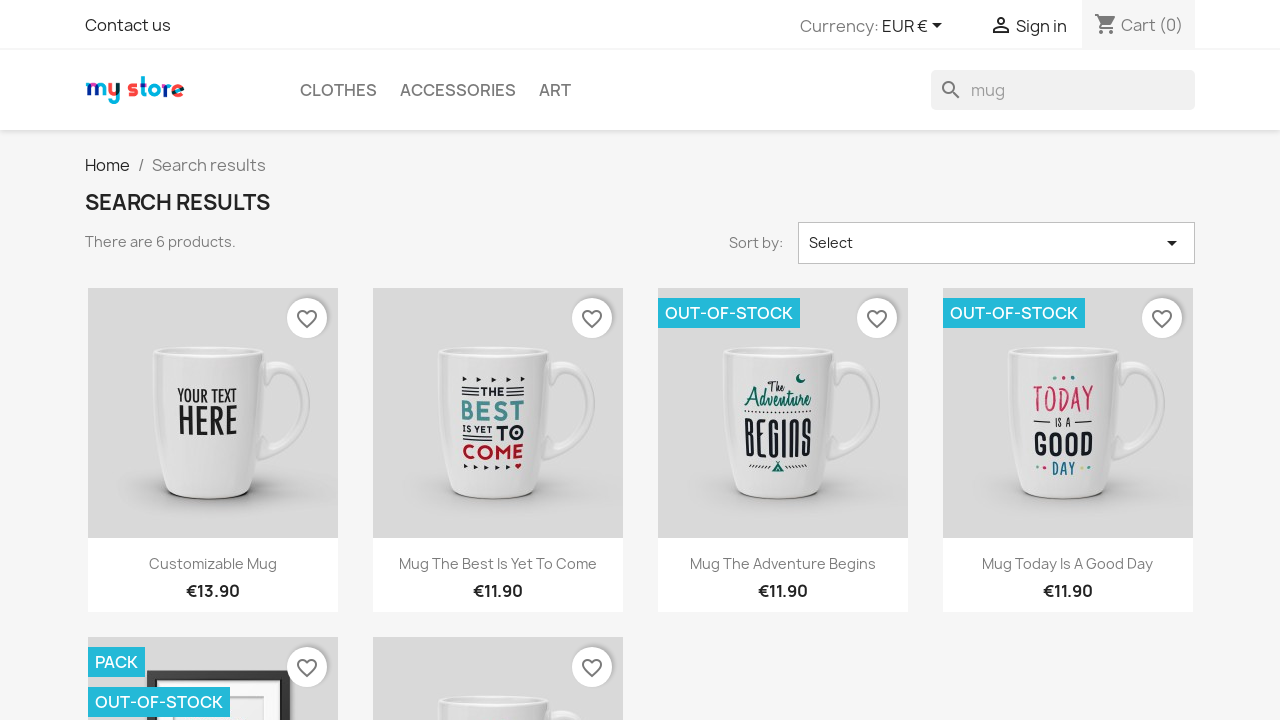

Clicked logo to return to homepage at (165, 90) on #_desktop_logo
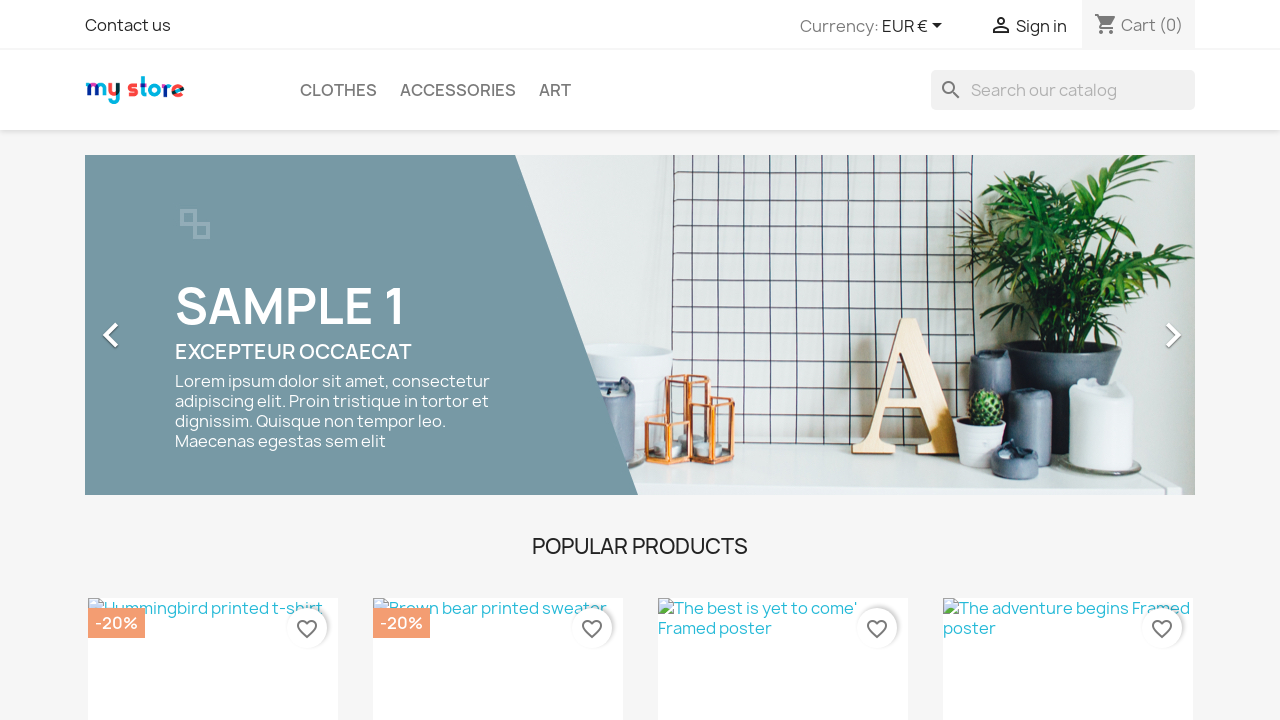

Generated random integer 11 for product selection
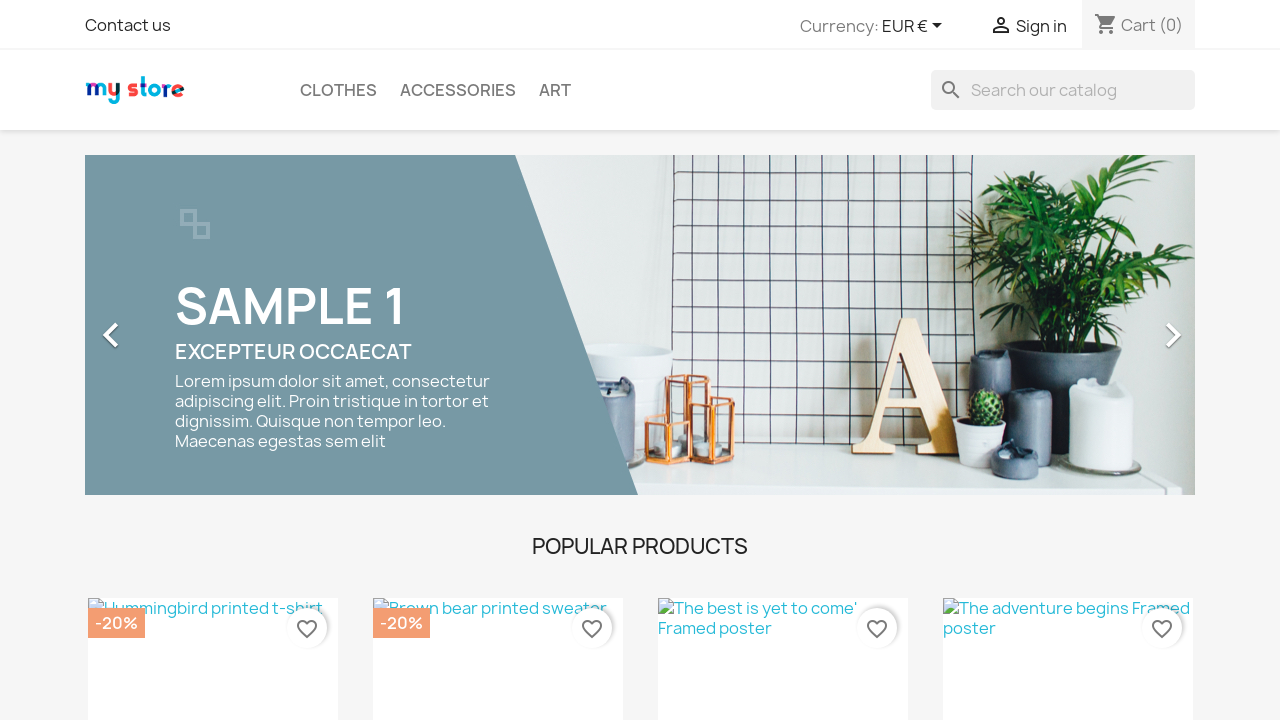

Cleared search field on input[name='s']
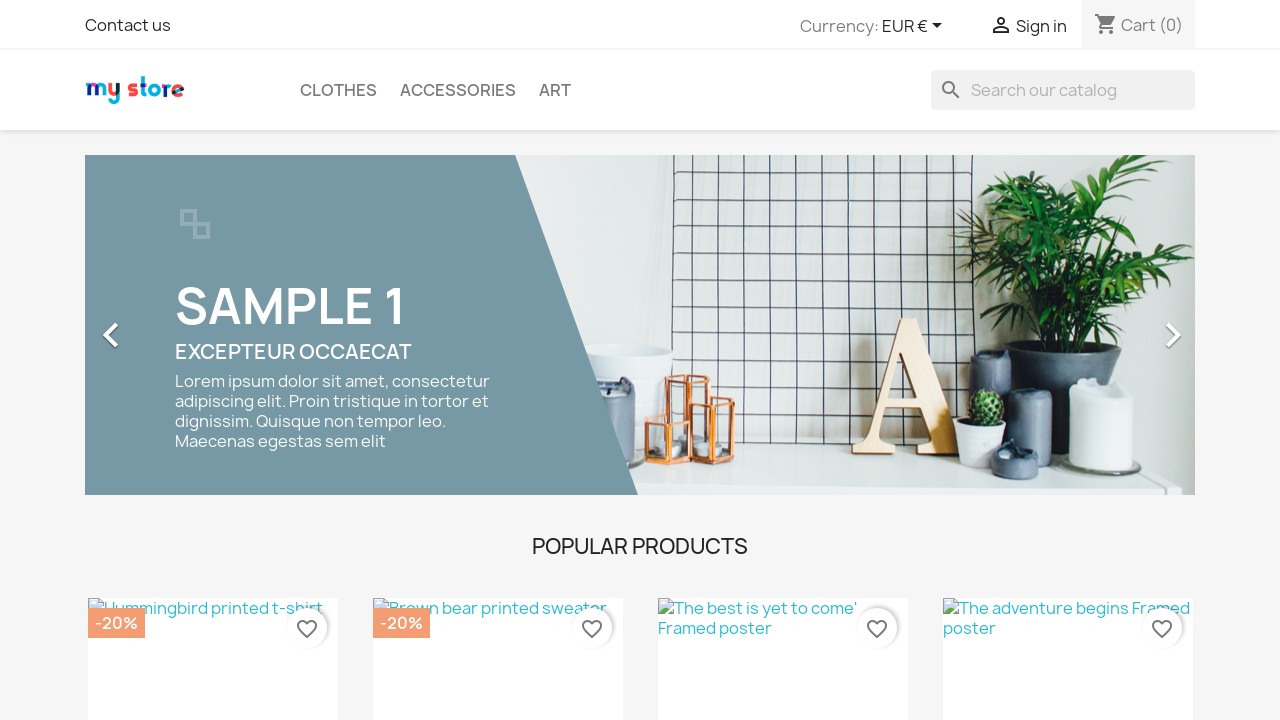

Filled search field with 'poster' on input[name='s']
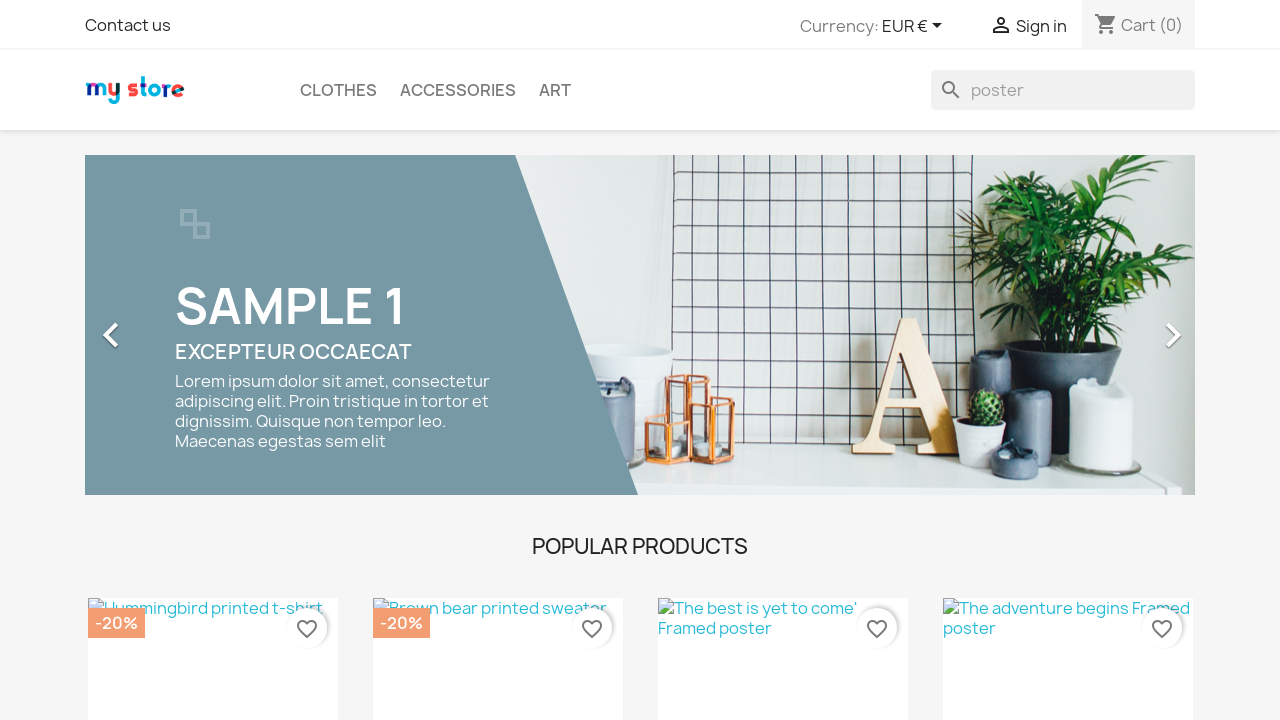

Pressed Enter to submit search for 'poster' on input[name='s']
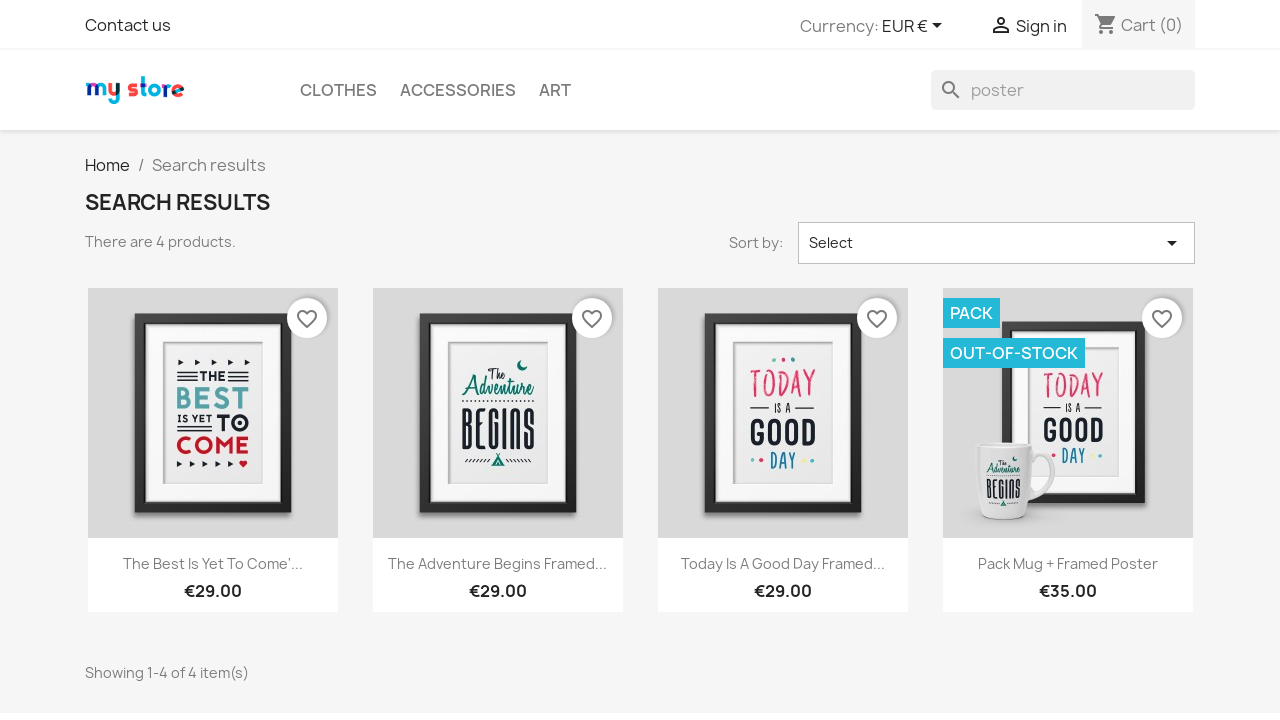

Clicked logo to return to homepage at (165, 90) on #_desktop_logo
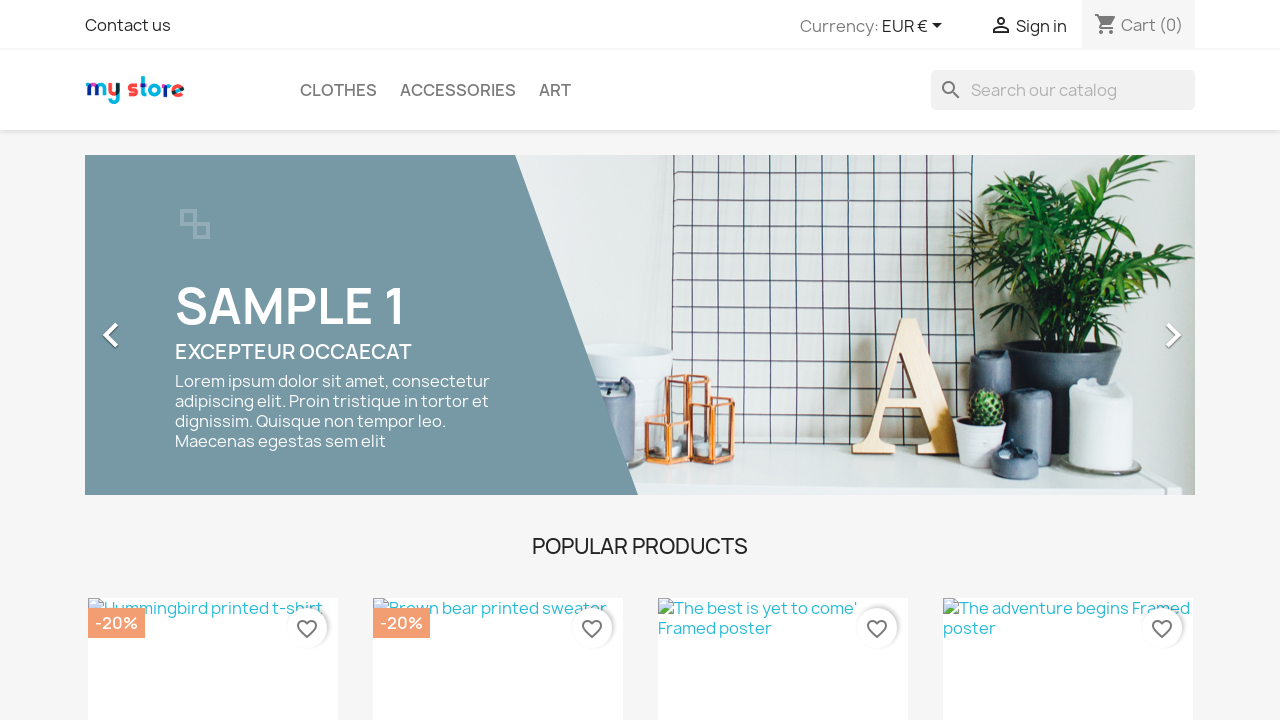

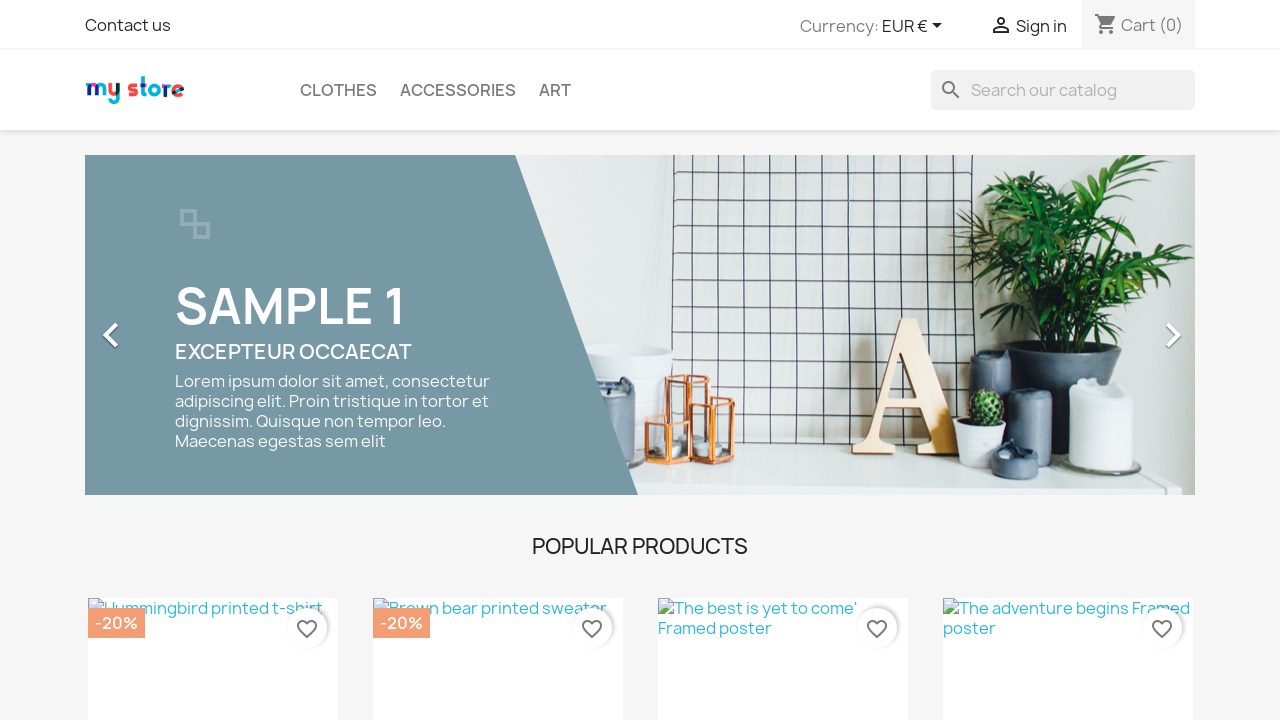